Tests basic navigation on Demoblaze e-commerce site by clicking on the cart link, refreshing the page, and navigating back to the home page

Starting URL: https://www.demoblaze.com/

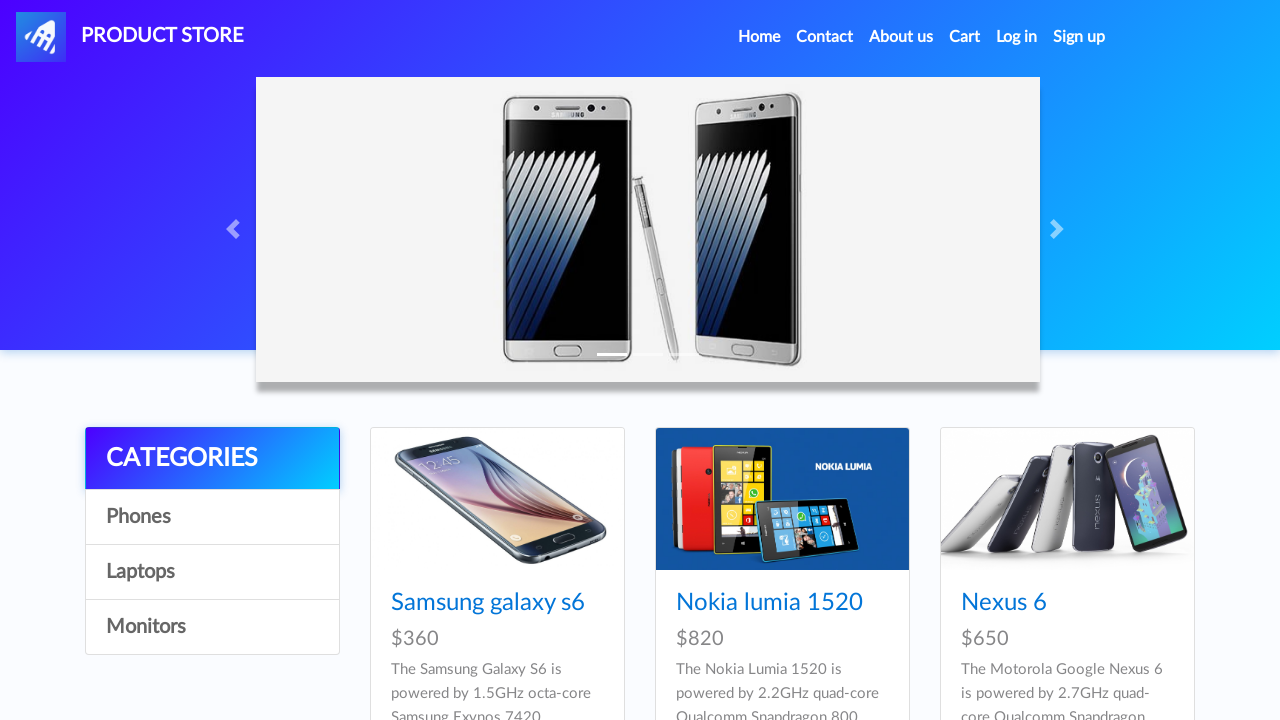

Clicked on cart link to navigate to cart page at (965, 37) on #cartur
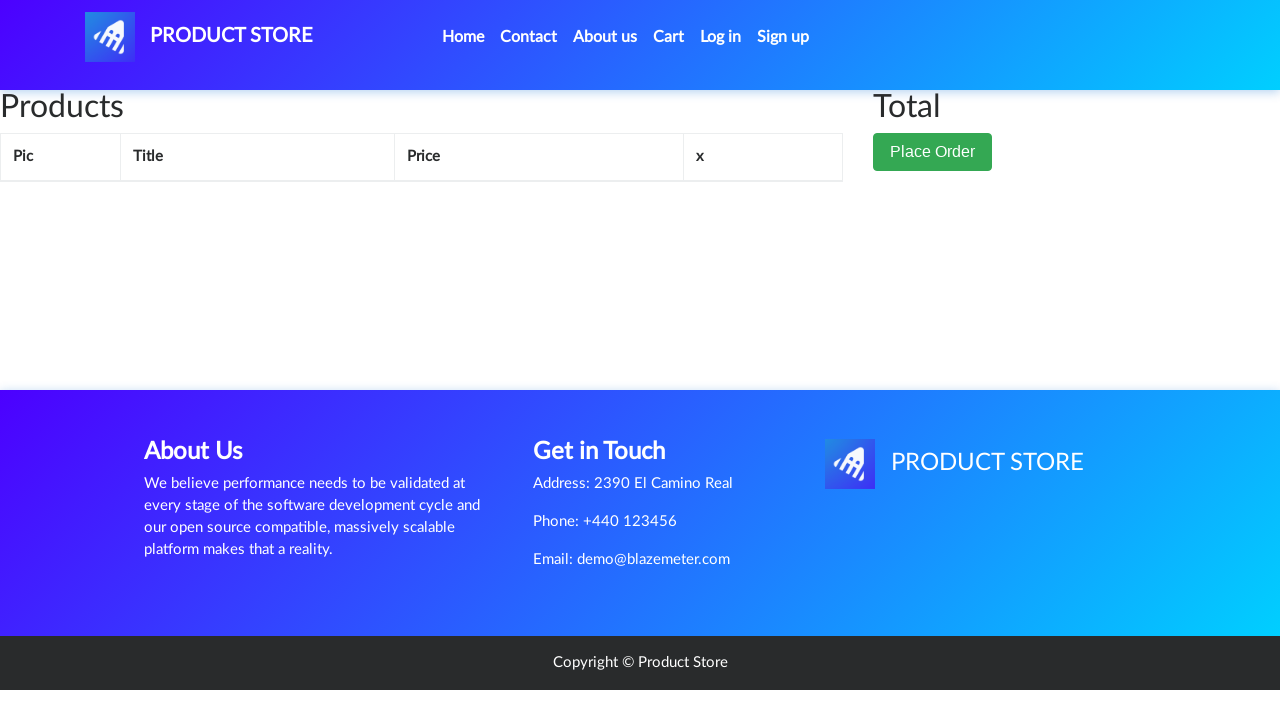

Cart page loaded successfully
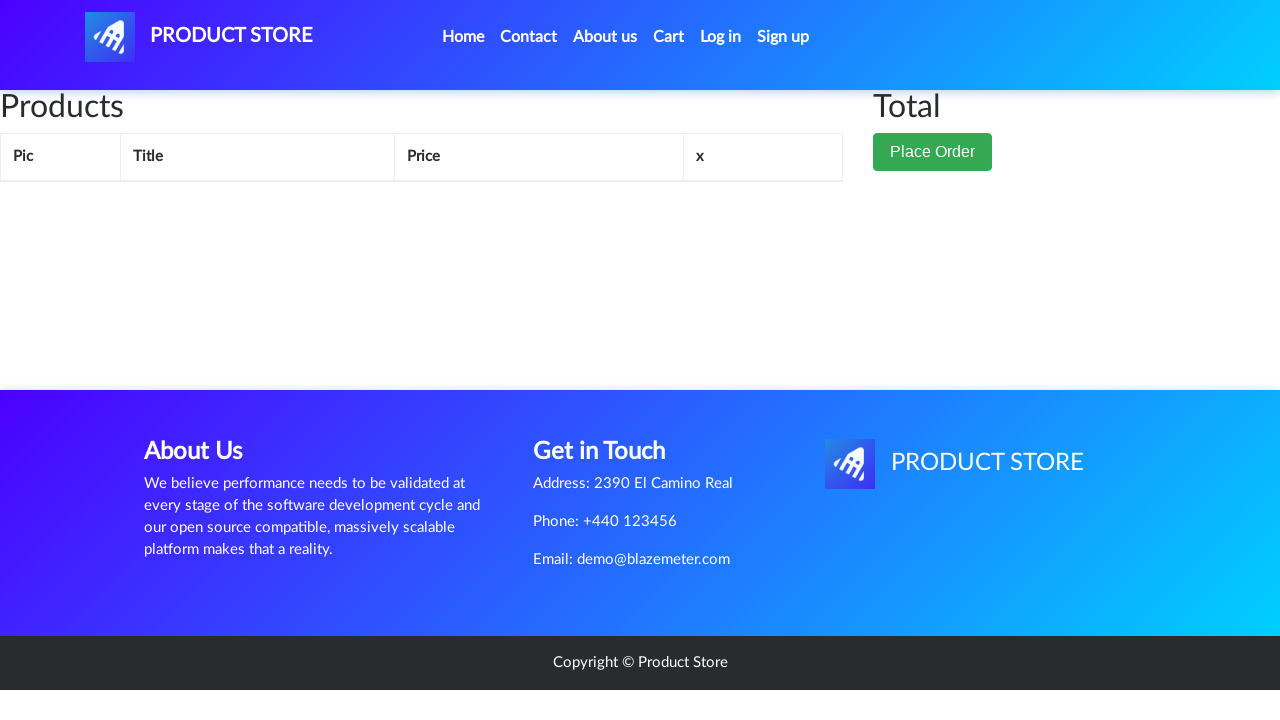

Refreshed the cart page
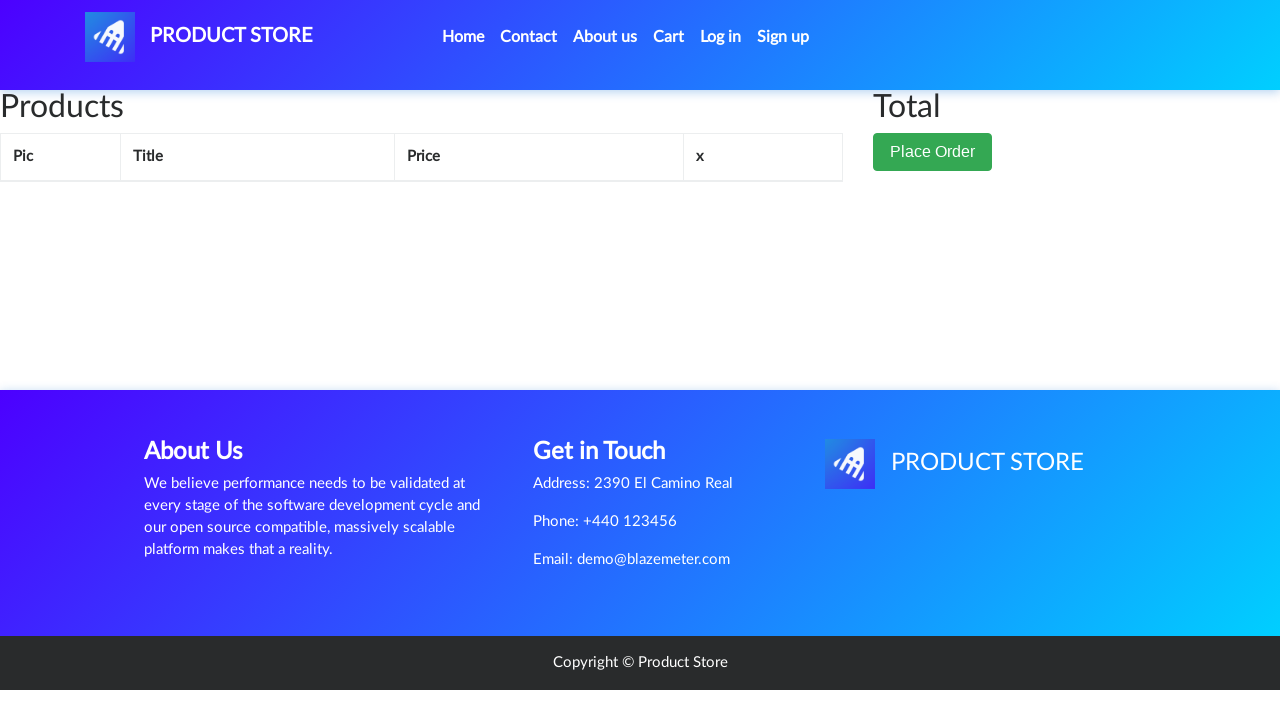

Navigated back to home page
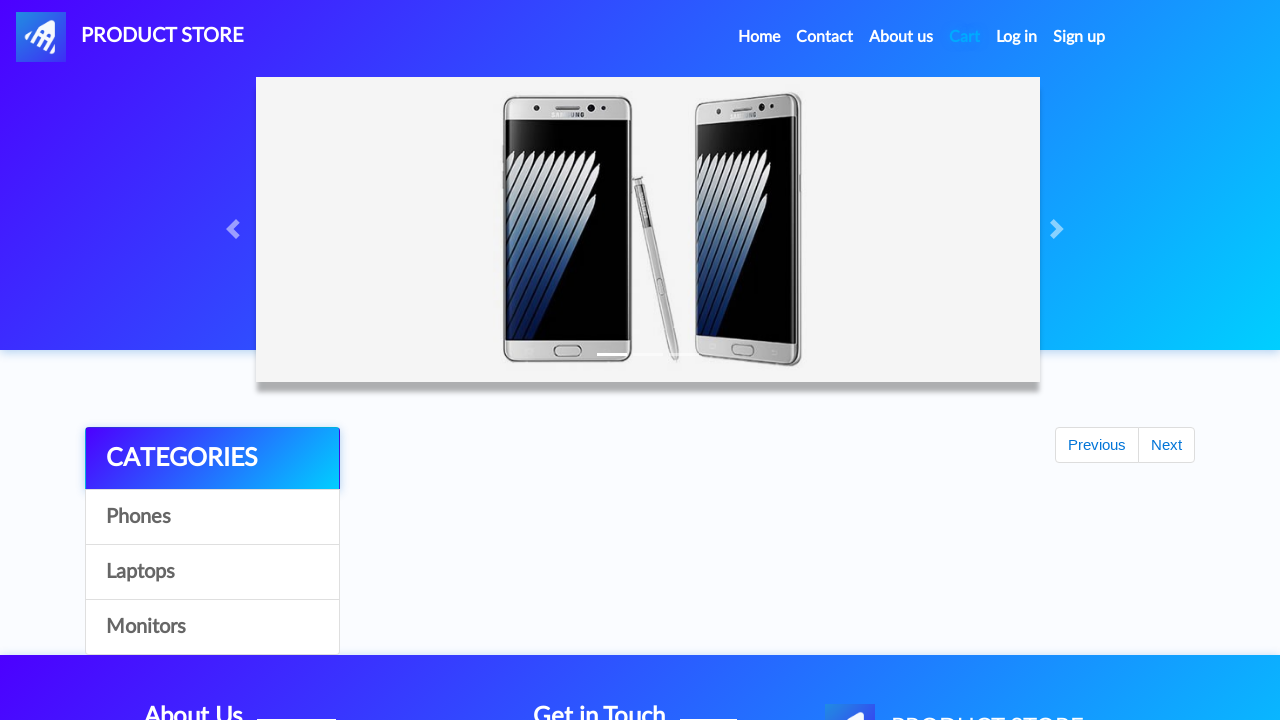

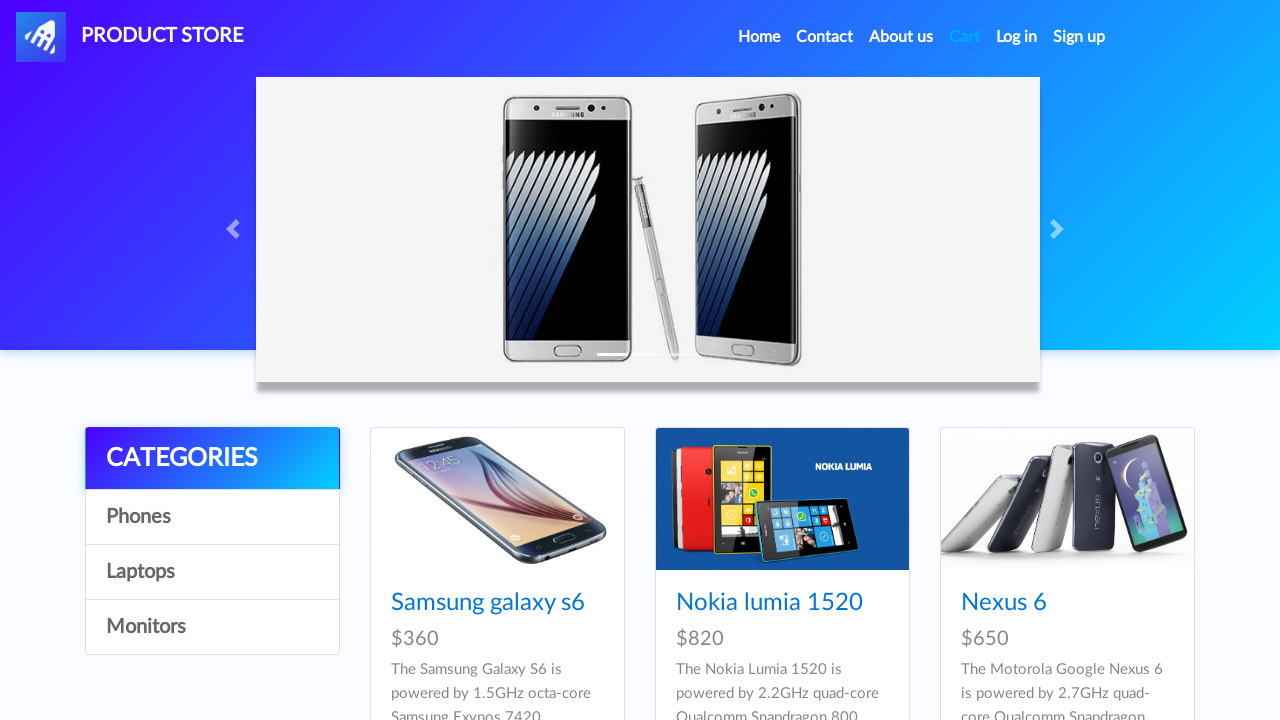